Tests mouse hover functionality by hovering over a "Mouse Hover" element to reveal a dropdown menu, then clicking the "Reload" link option.

Starting URL: https://rahulshettyacademy.com/AutomationPractice/

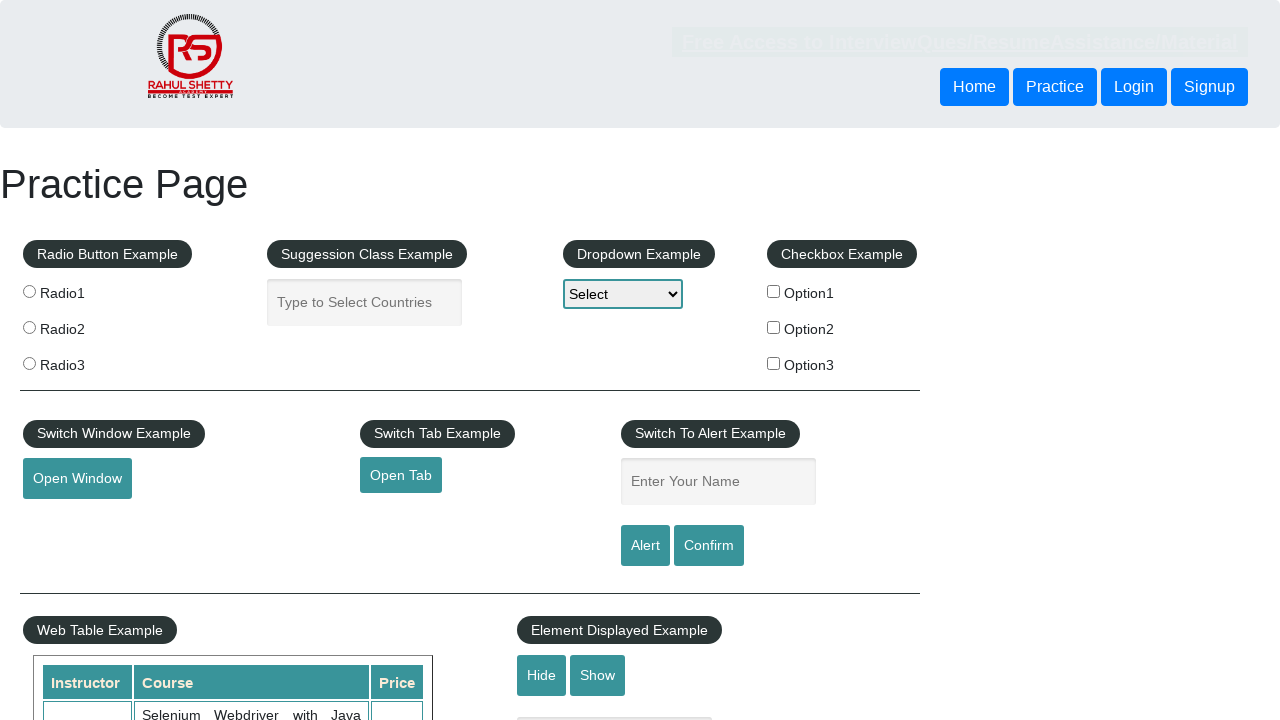

Navigated to https://rahulshettyacademy.com/AutomationPractice/
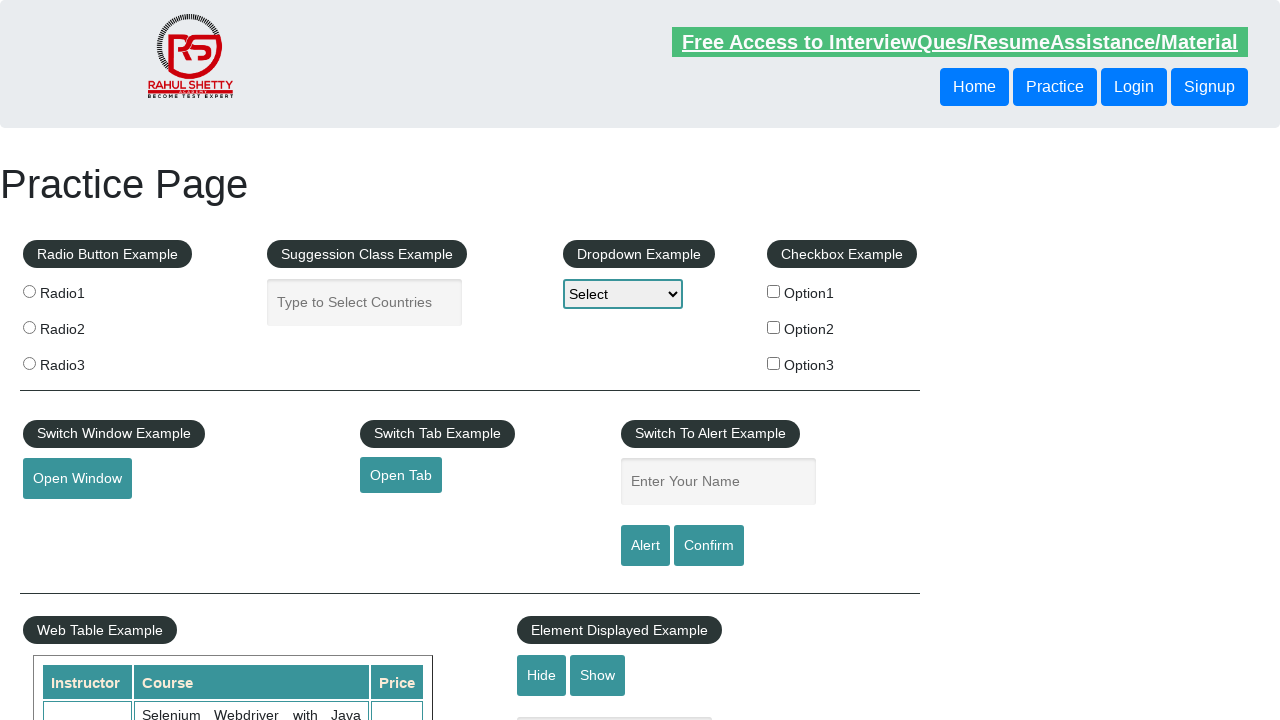

Hovered over Mouse Hover element to reveal dropdown menu at (83, 361) on #mousehover
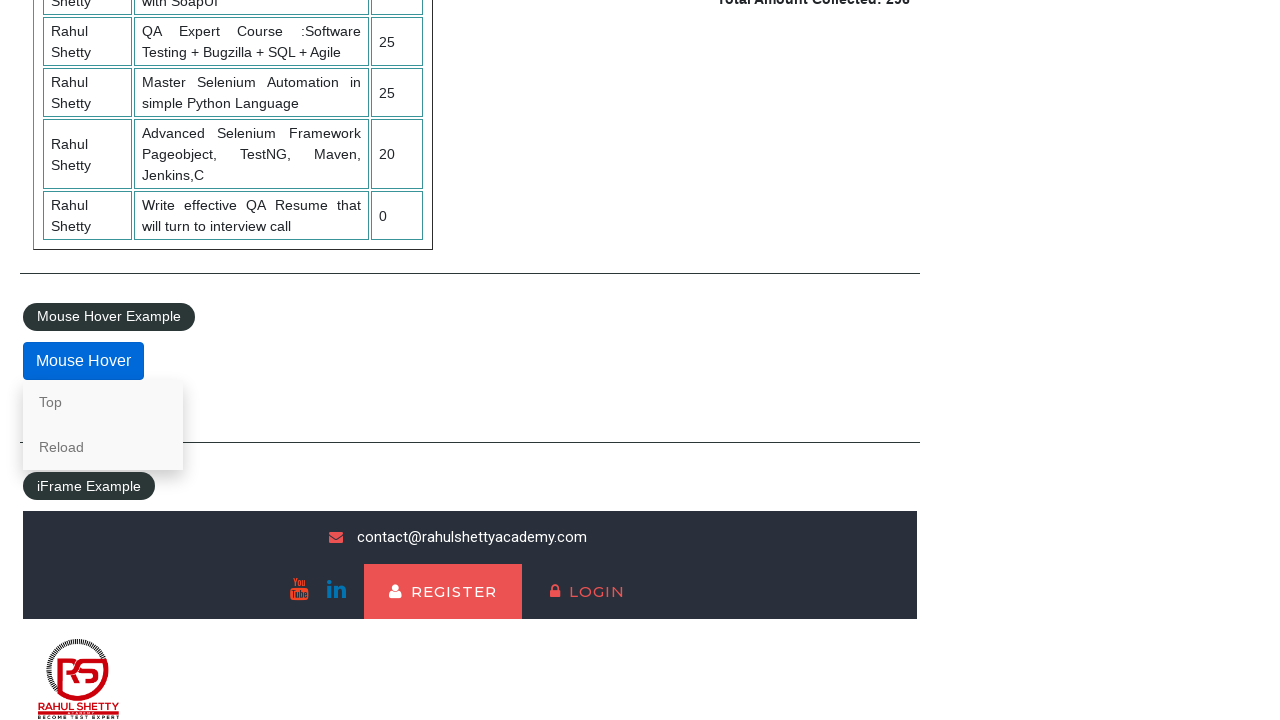

Clicked on Reload link from dropdown menu at (103, 447) on a:text('Reload')
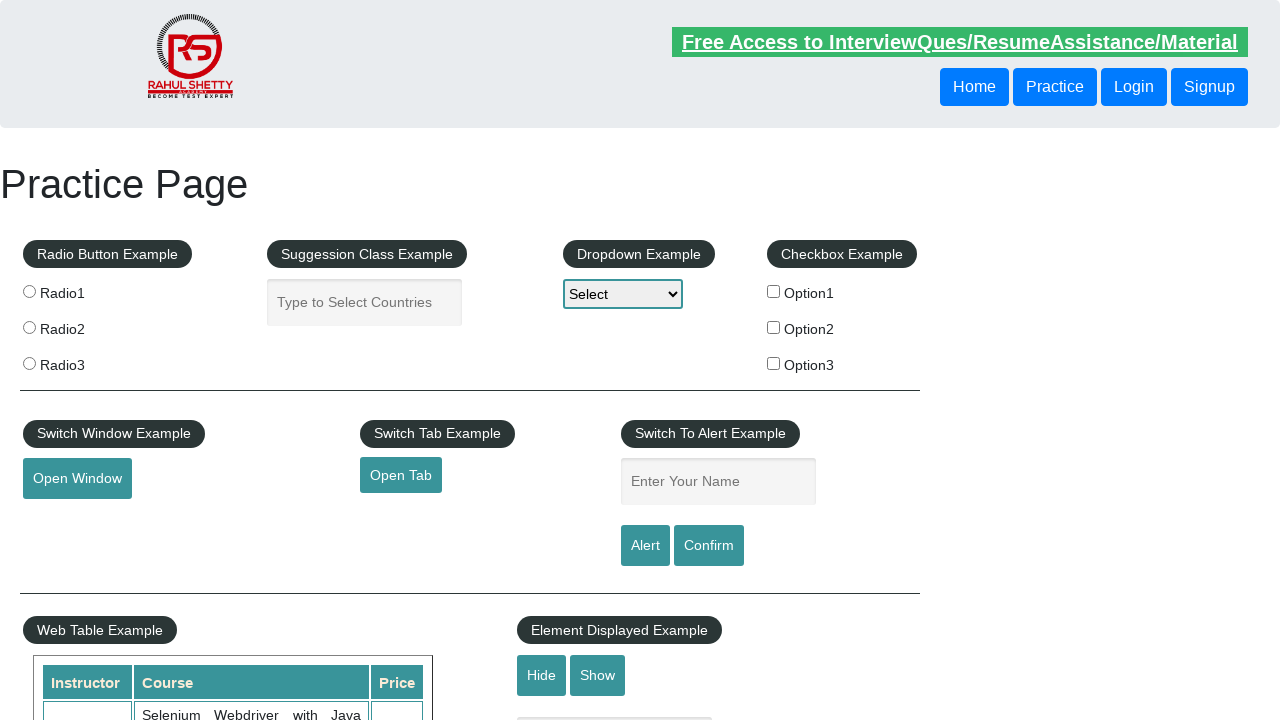

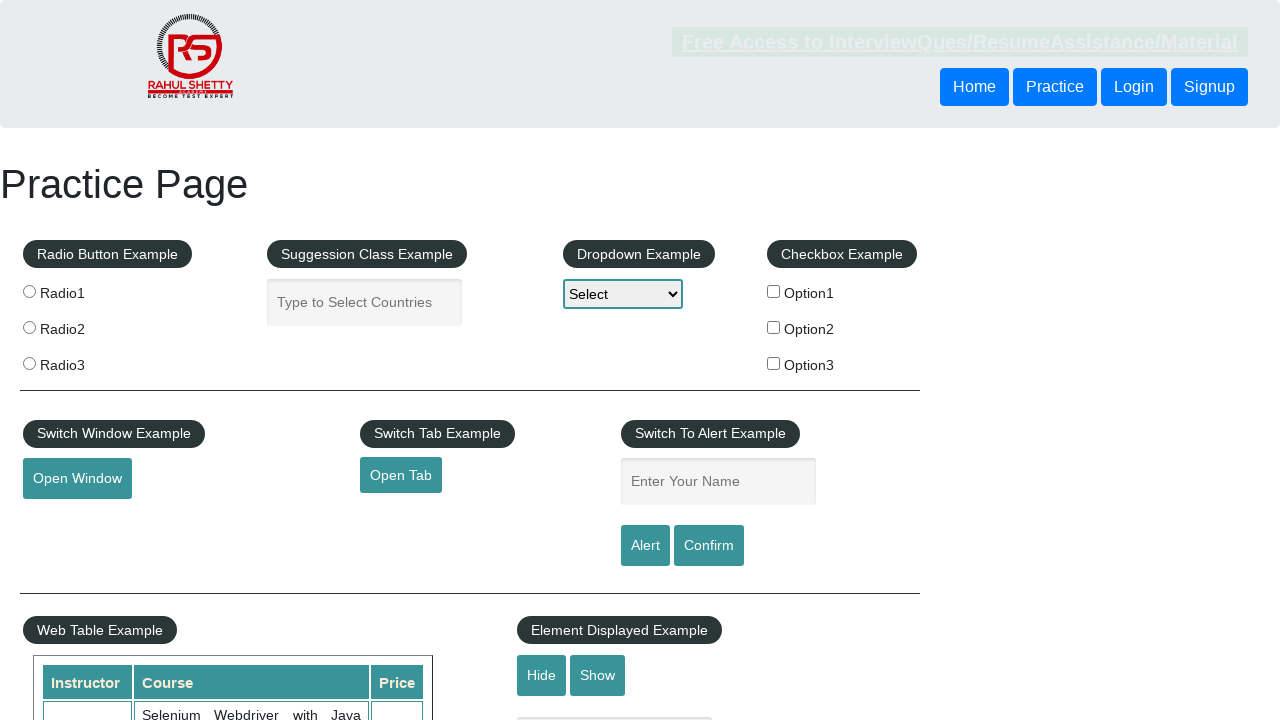